Tests dropdown/select element functionality by selecting options using different methods: by index, by visible text, by value, and by iterating through options to find a specific one.

Starting URL: https://syntaxprojects.com/basic-select-dropdown-demo.php

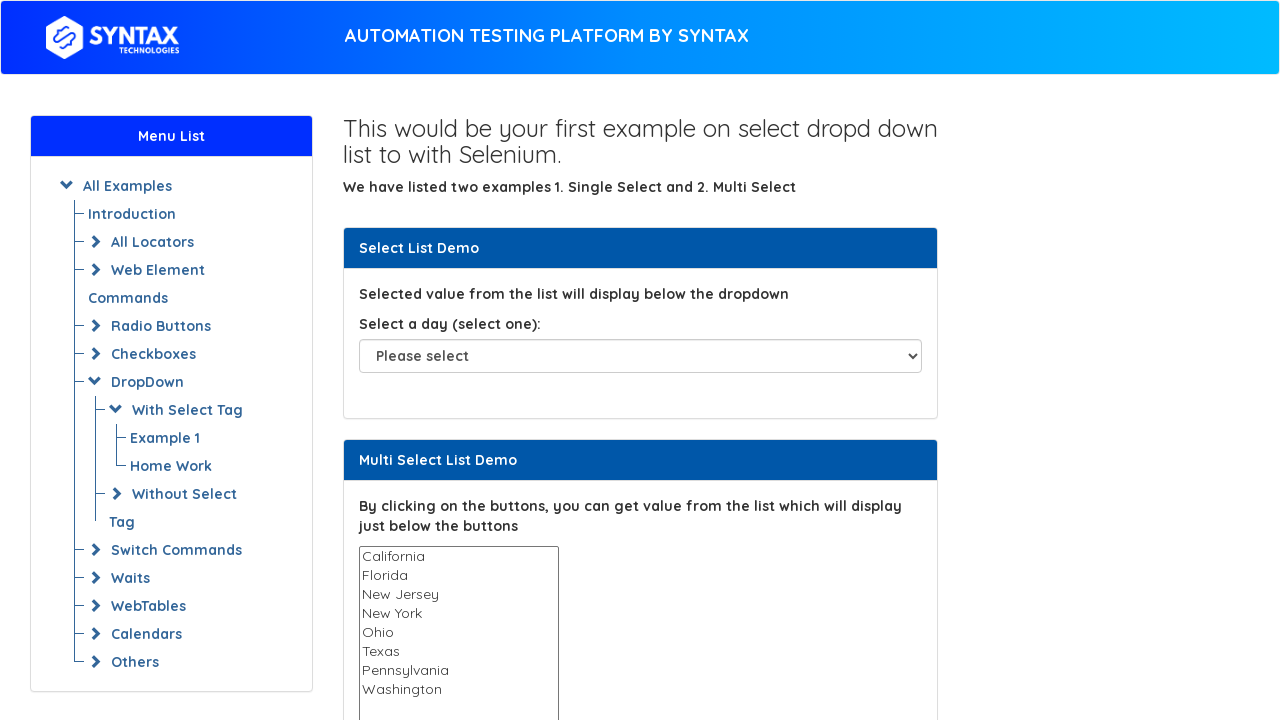

Selected dropdown option by index 5 on select#select-demo
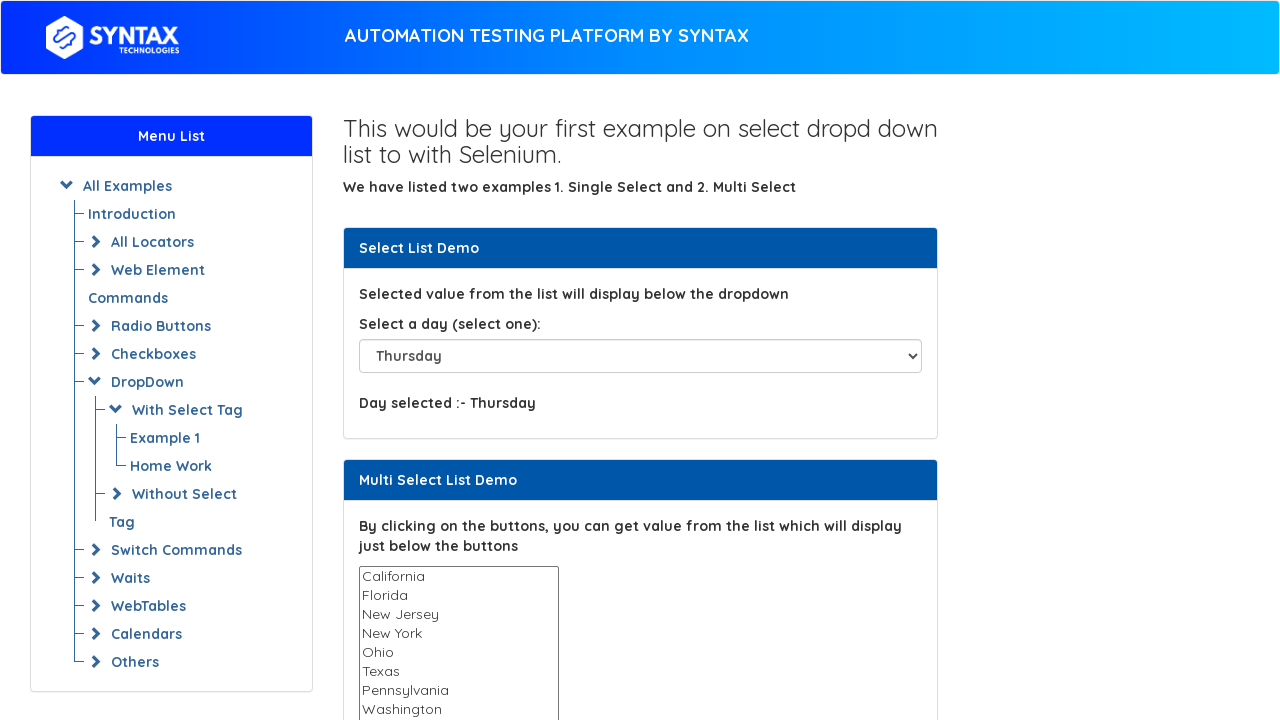

Waited 1000ms after selecting by index
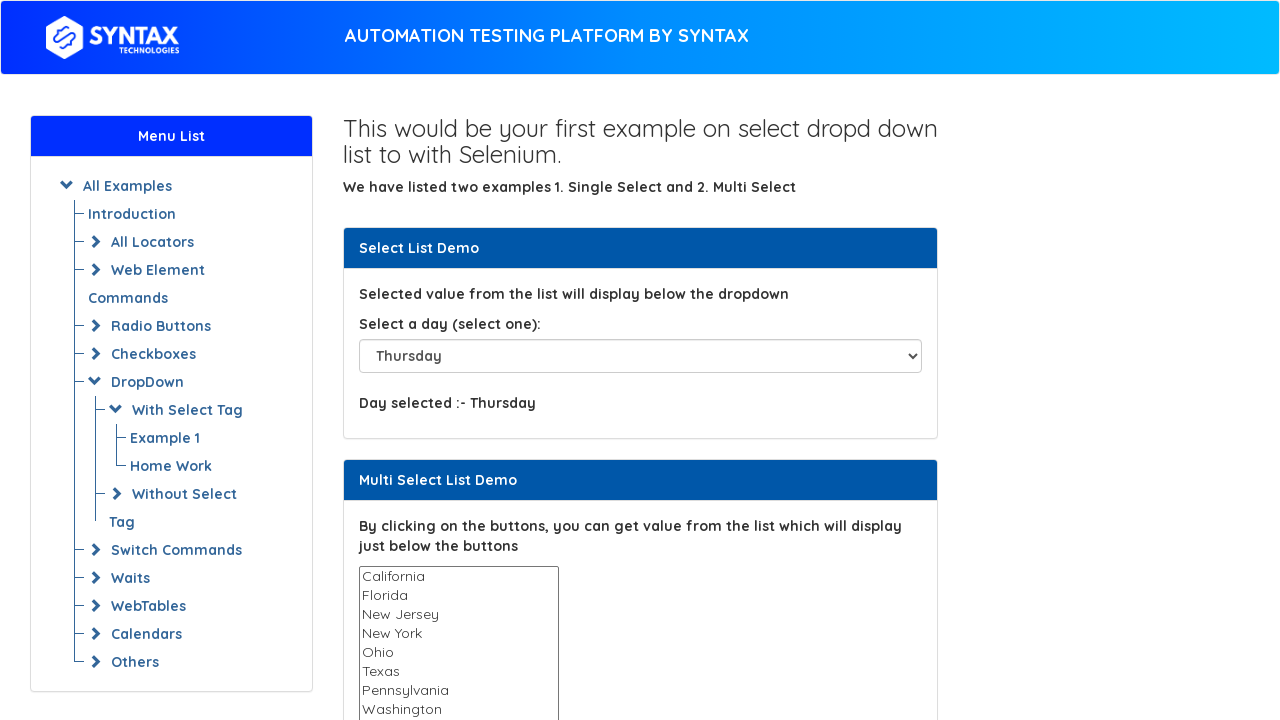

Selected dropdown option by visible text 'Saturday' on select#select-demo
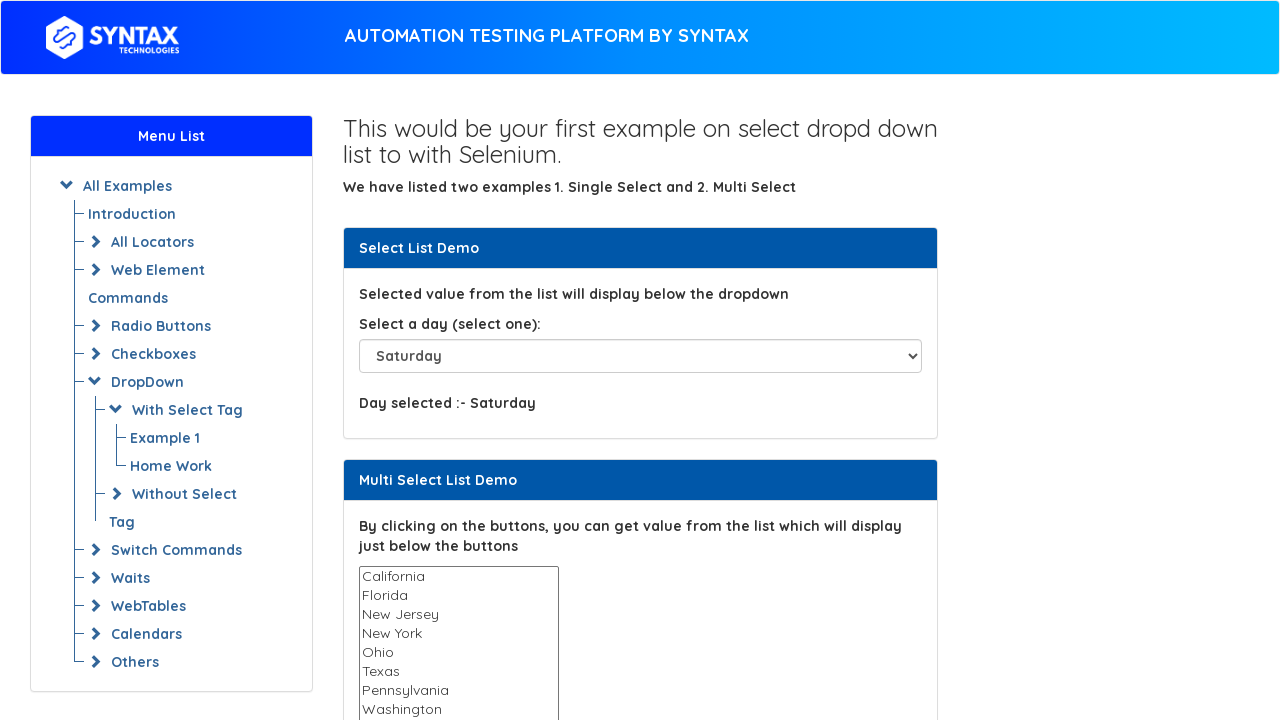

Waited 1000ms after selecting by label
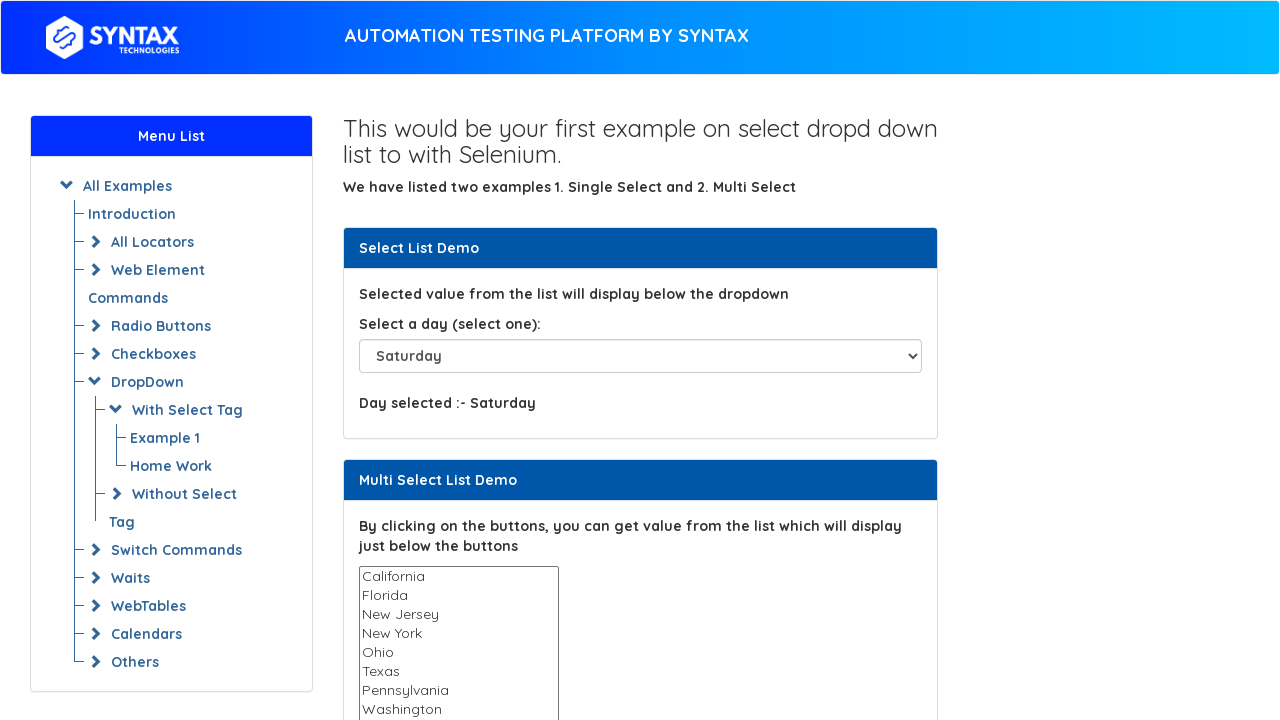

Selected dropdown option by value 'Sunday' on select#select-demo
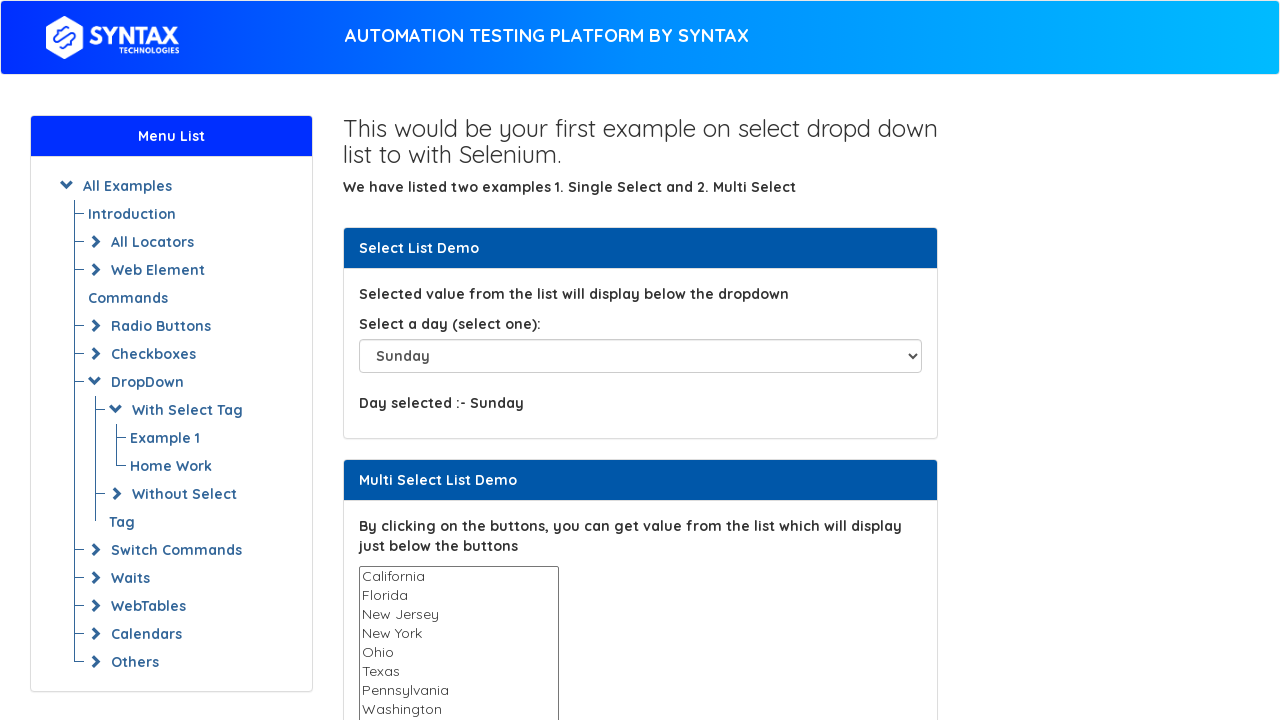

Waited 1000ms after selecting by value
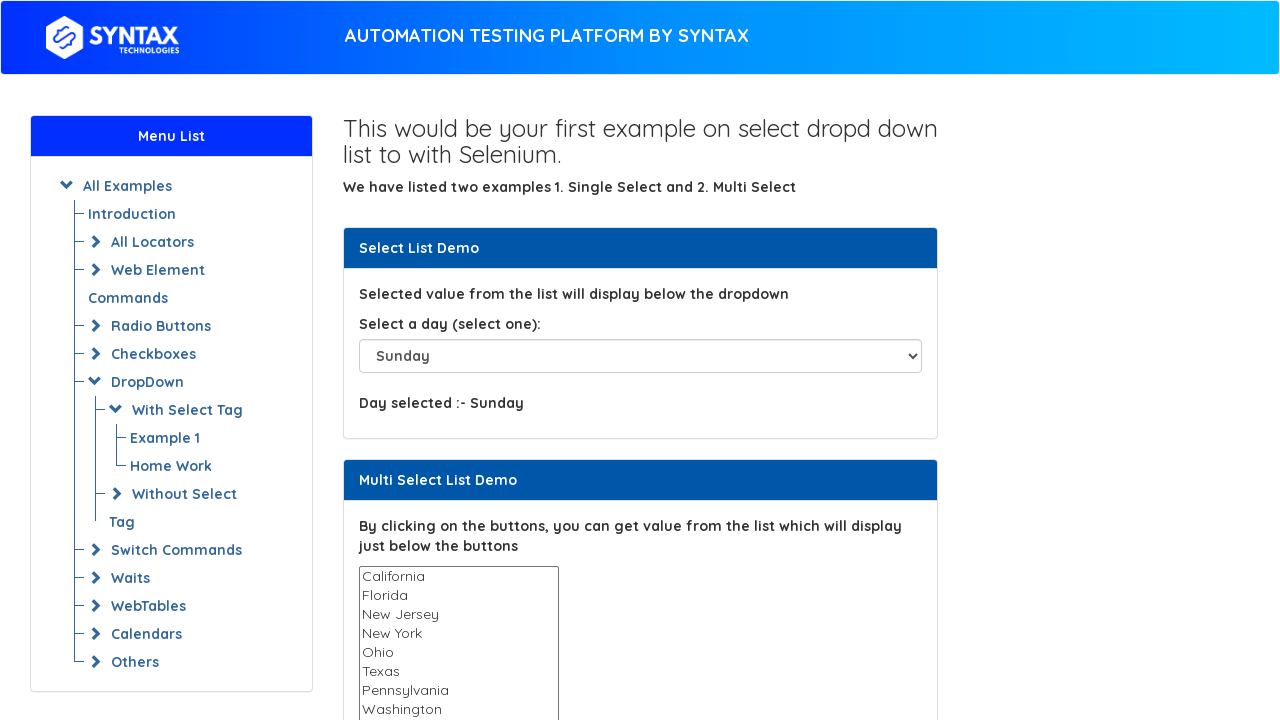

Retrieved all dropdown options
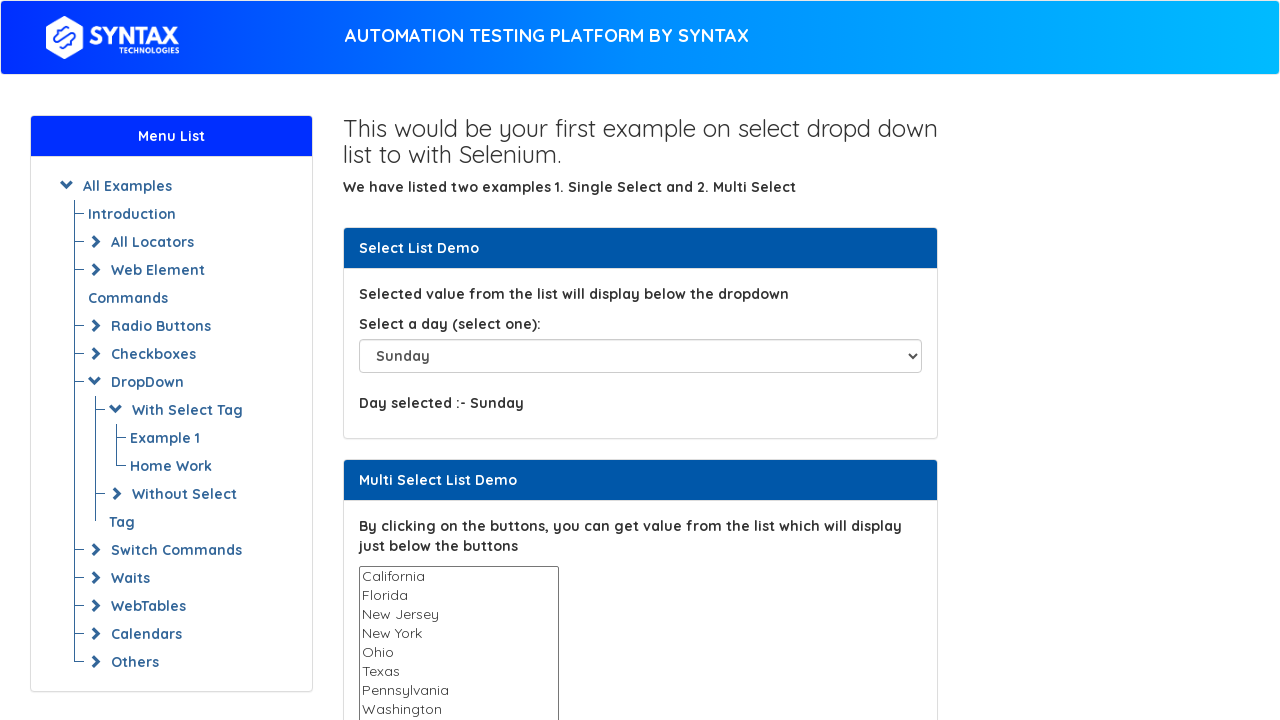

Selected dropdown option 'Friday' by iterating through options on select#select-demo
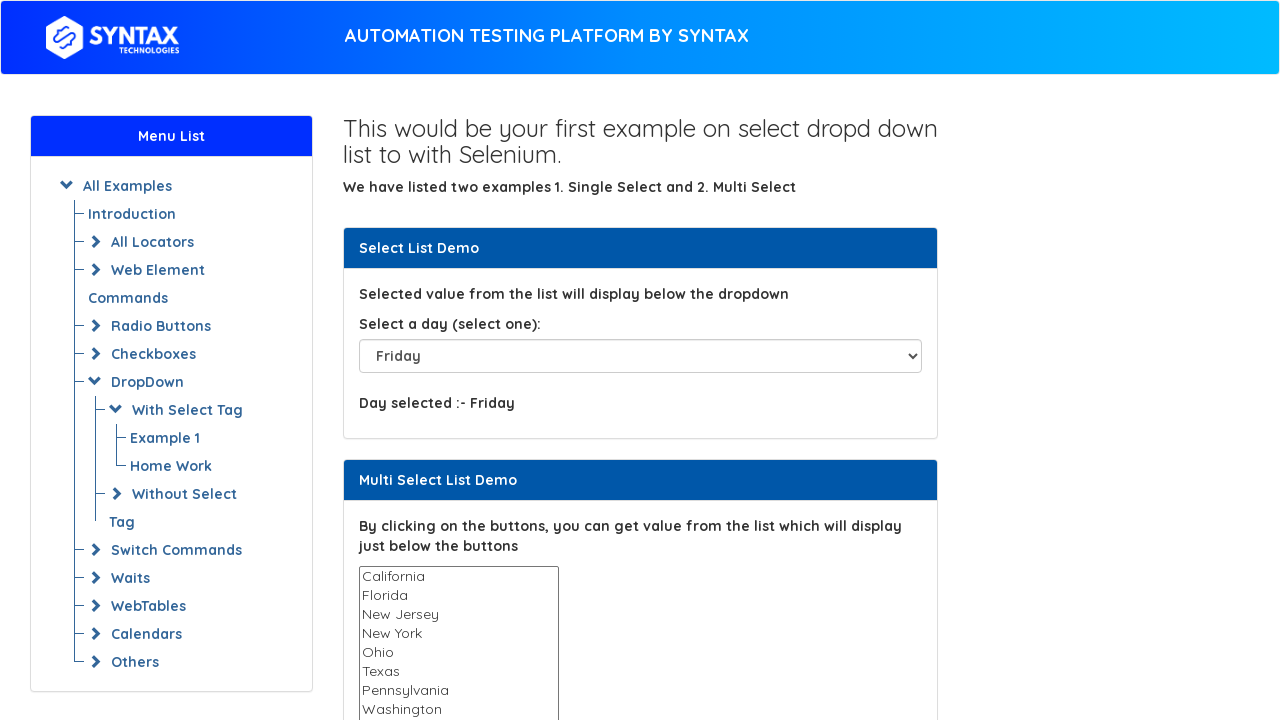

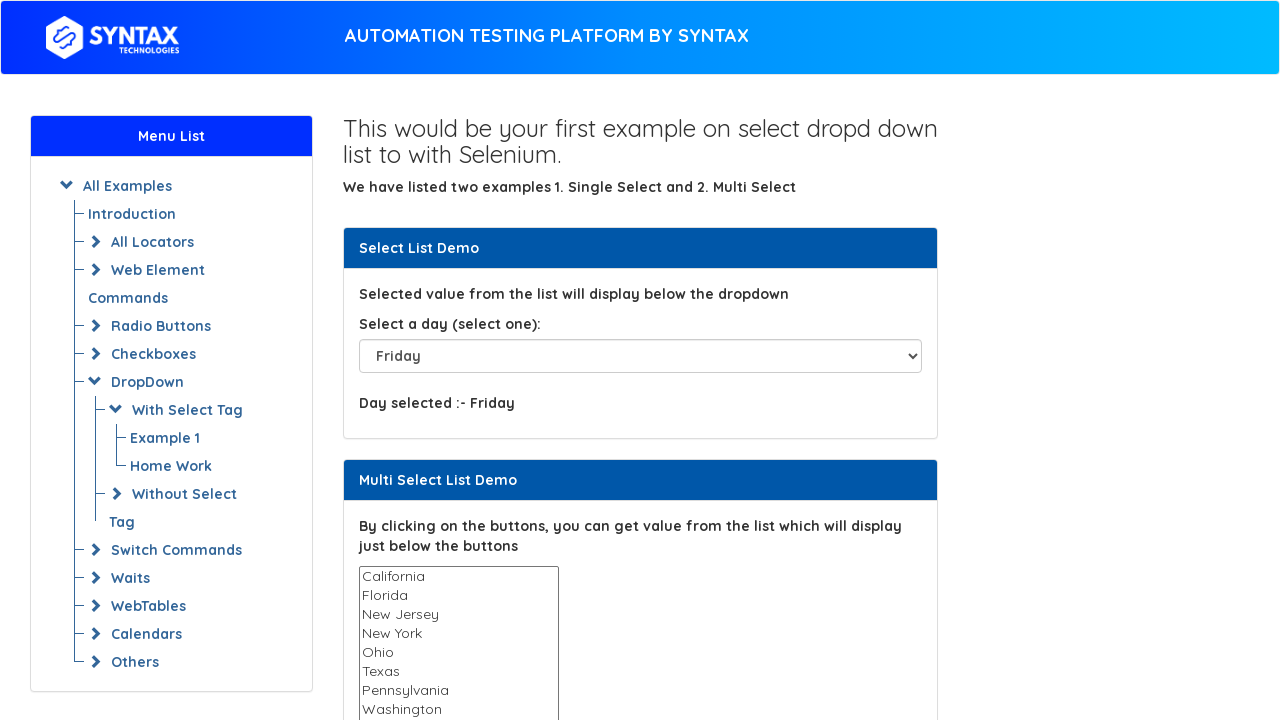